Tests dynamic controls functionality by clicking on Dynamic Controls link, toggling a checkbox with Remove/Add buttons, and verifying the "It's back!" message appears

Starting URL: https://the-internet.herokuapp.com

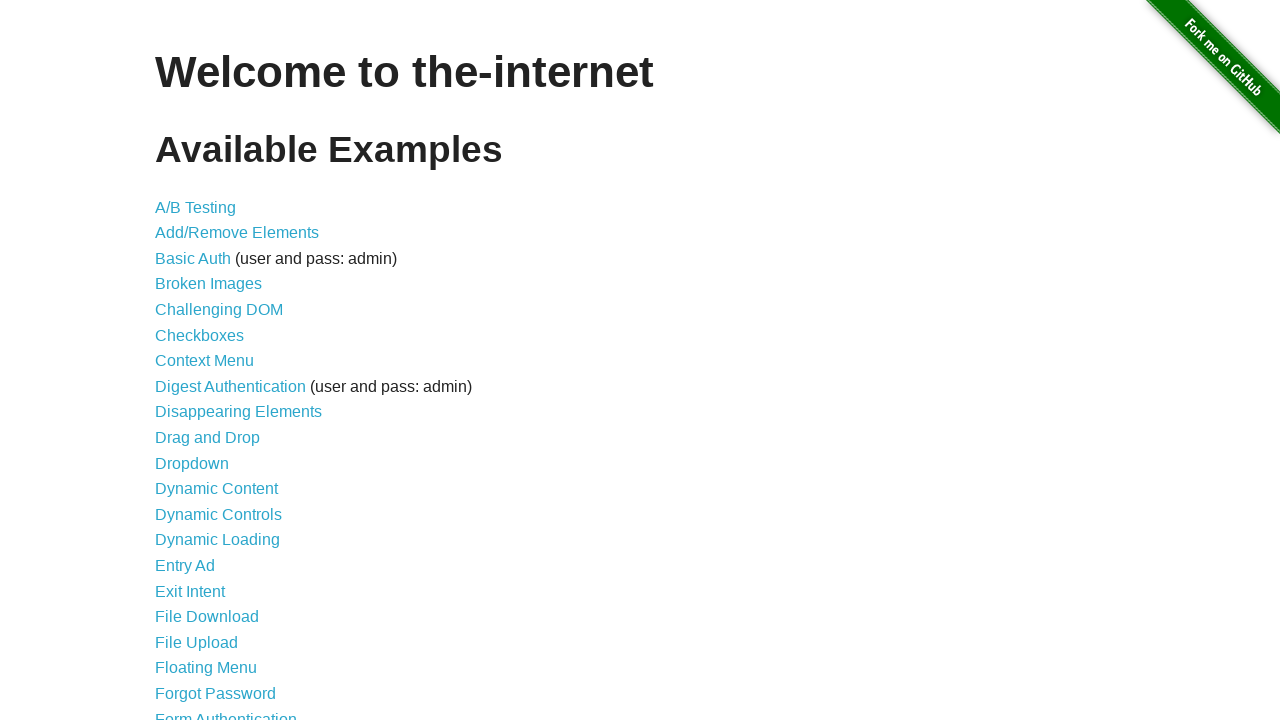

Clicked on Dynamic Controls link at (218, 514) on a:has-text('Dynamic Controls')
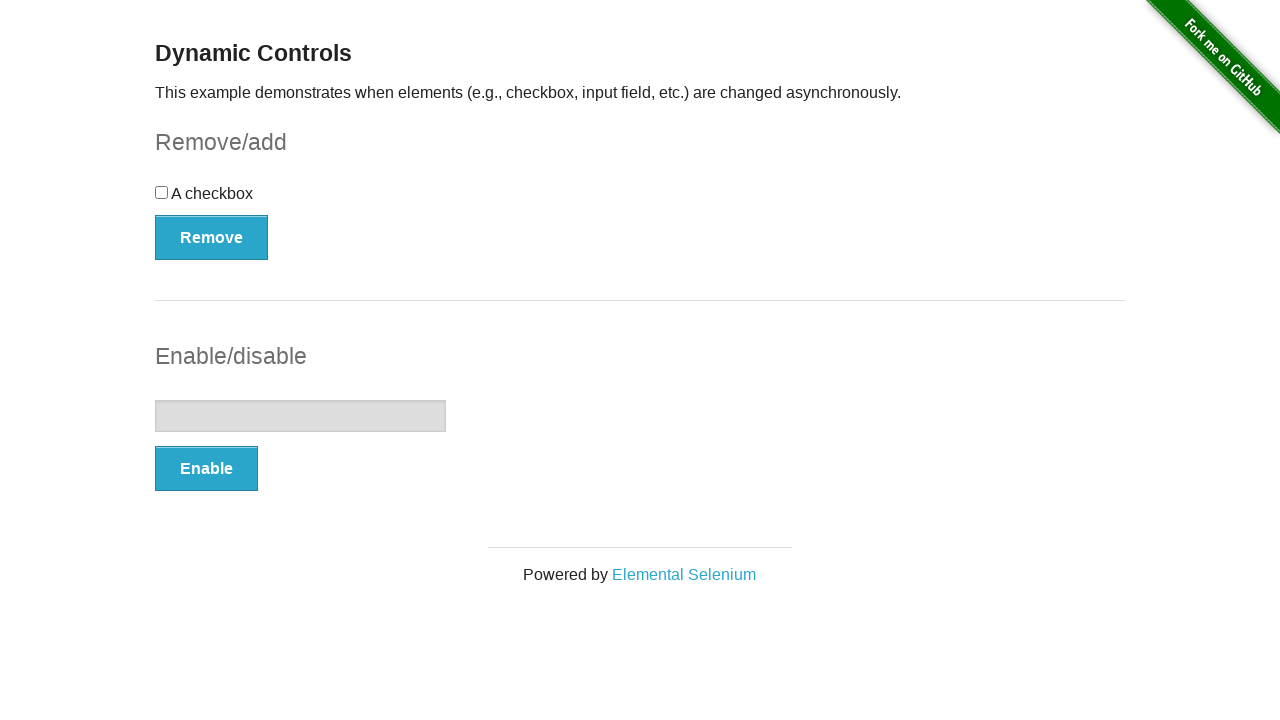

Clicked on the checkbox at (640, 200) on div#checkbox
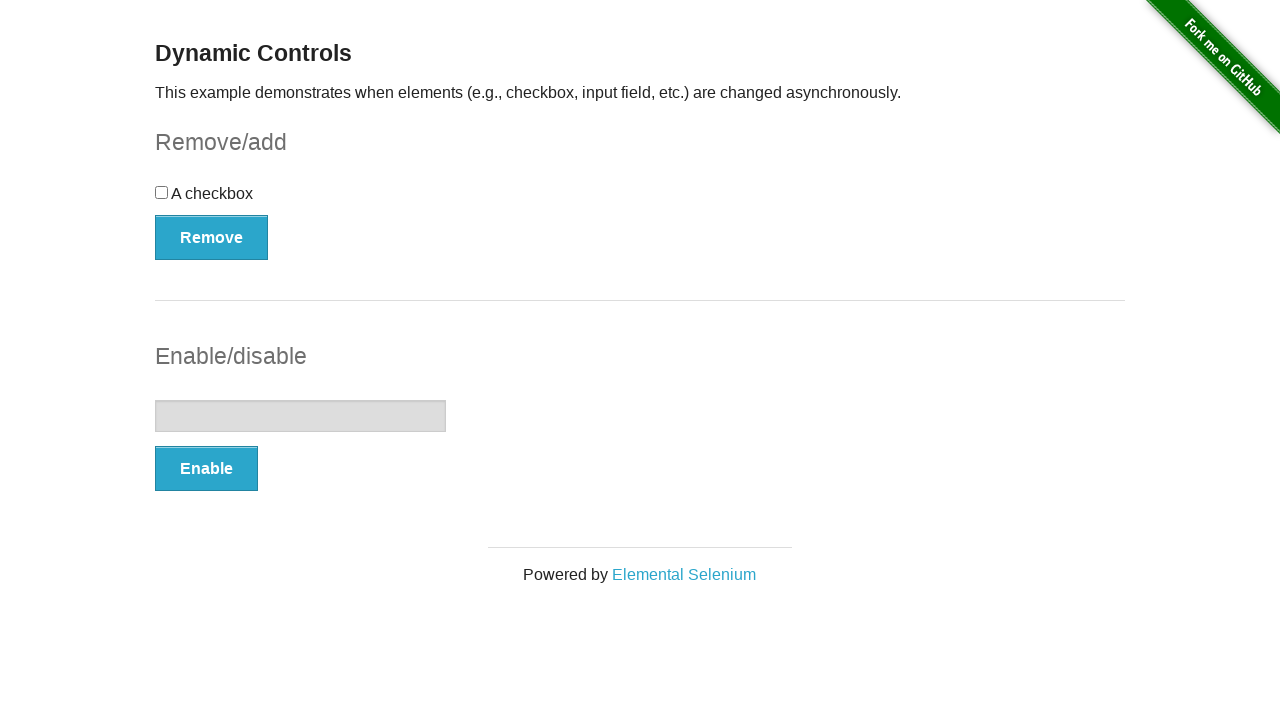

Clicked Remove button to remove the checkbox at (212, 237) on button[onclick='swapCheckbox()']
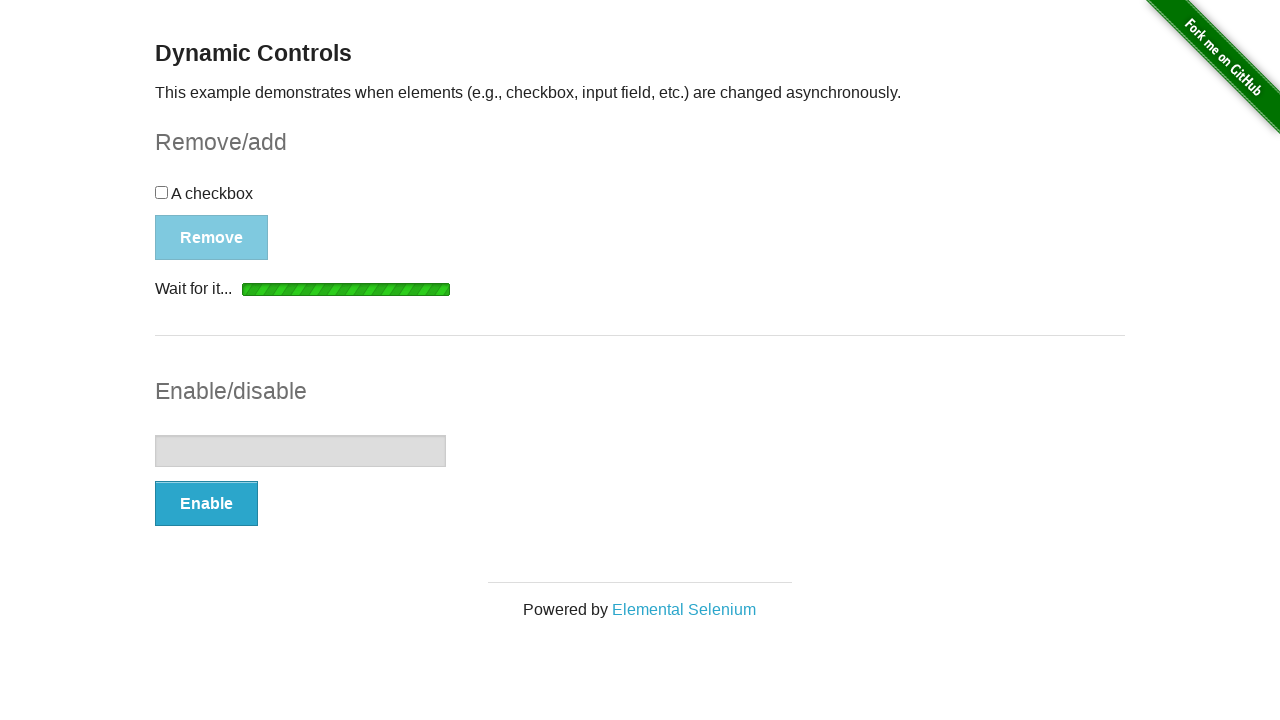

Removal message appeared after checkbox removal
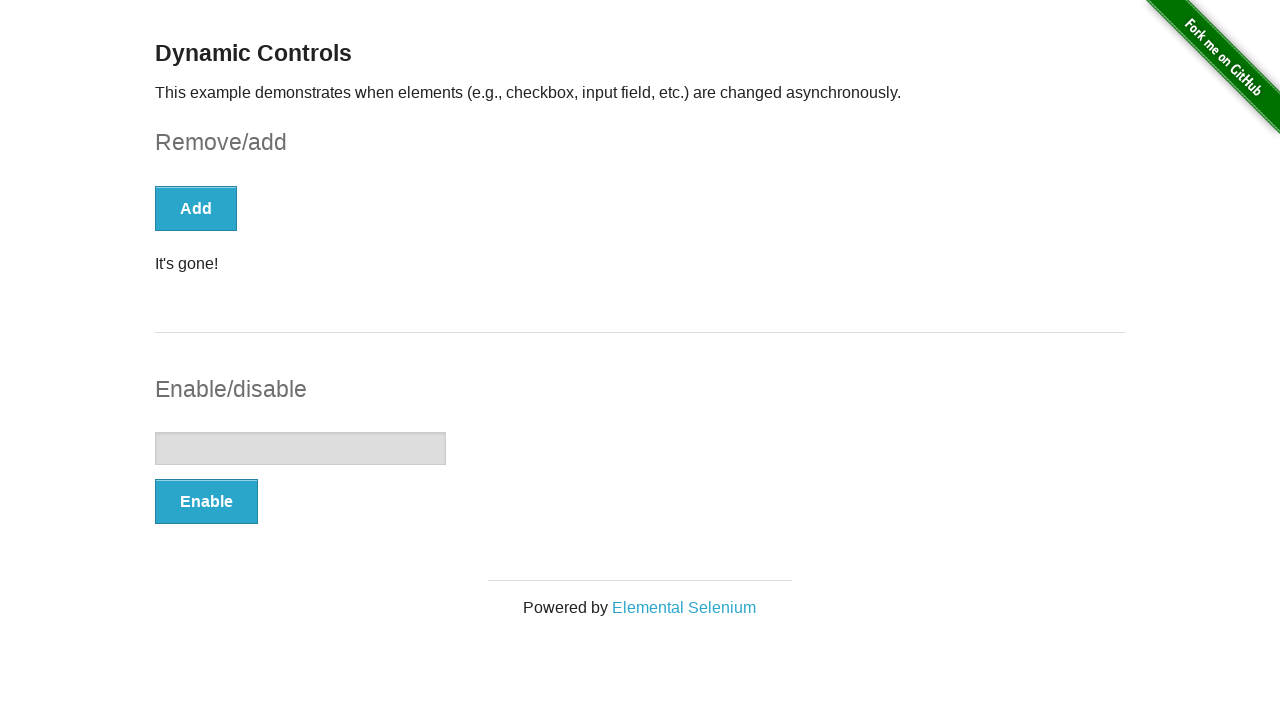

Clicked Add button to restore the checkbox at (196, 208) on button[onclick='swapCheckbox()']
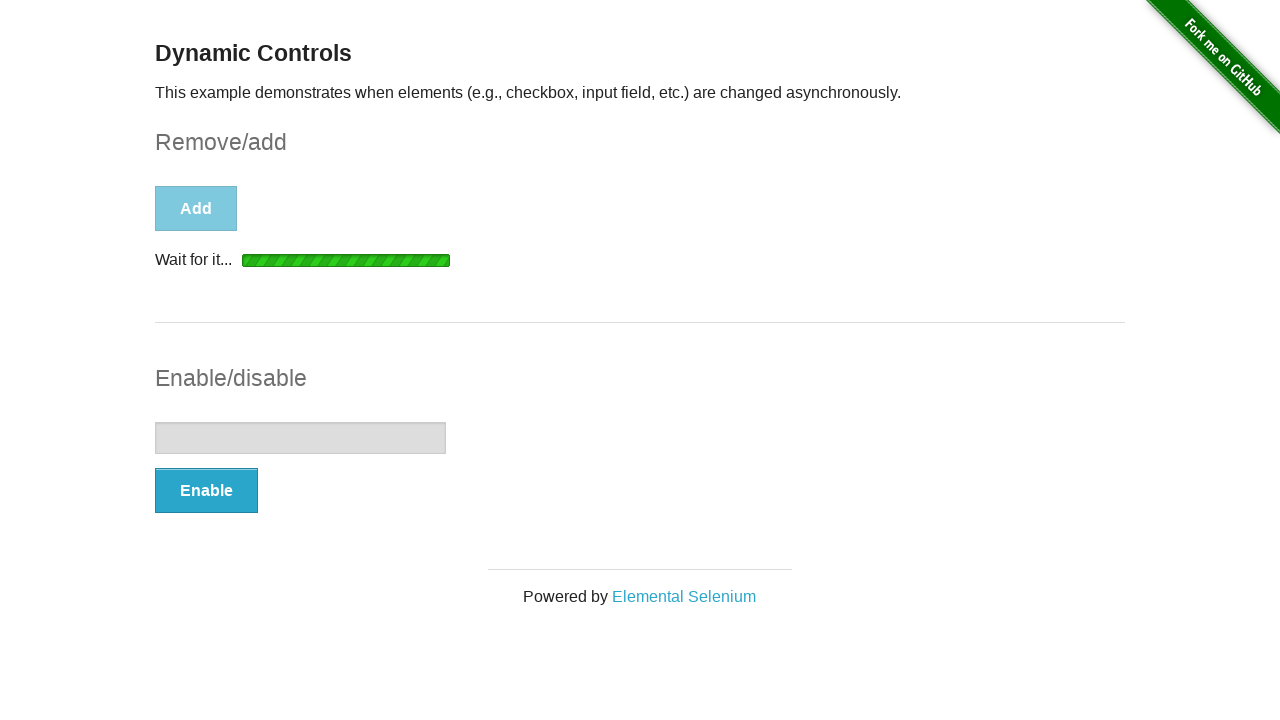

Confirmation message appeared after checkbox restoration
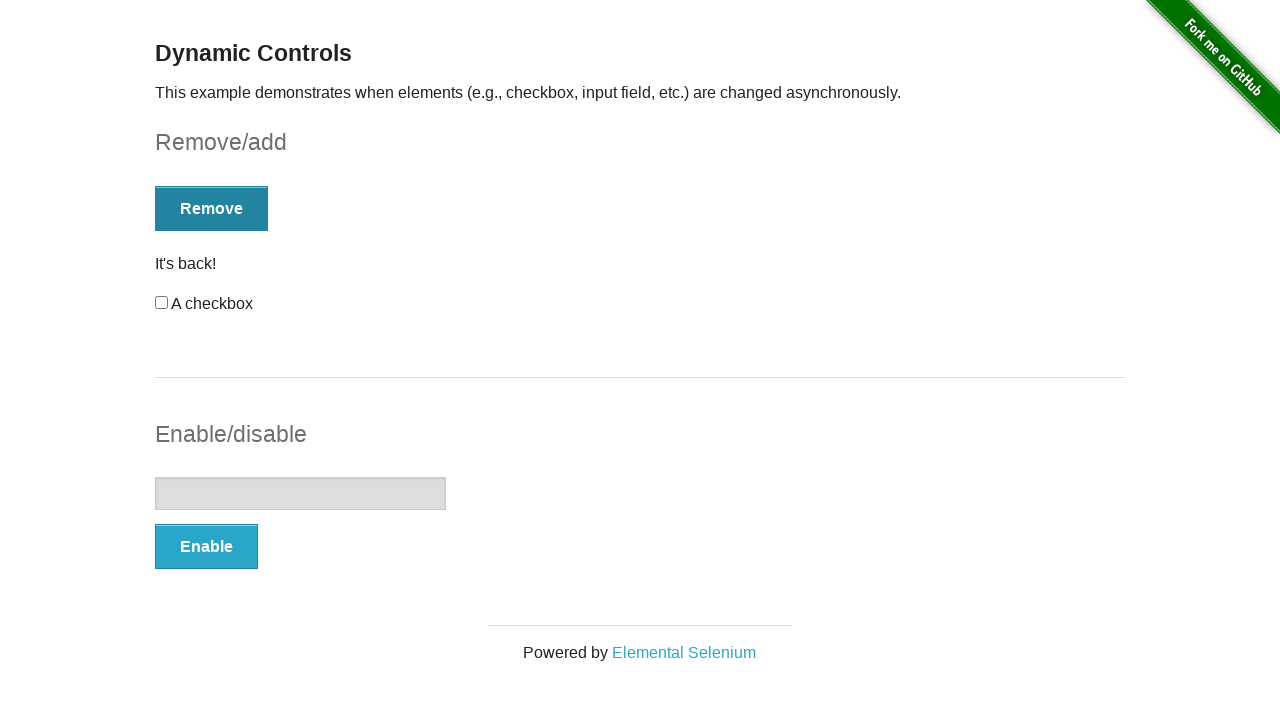

Located the message element
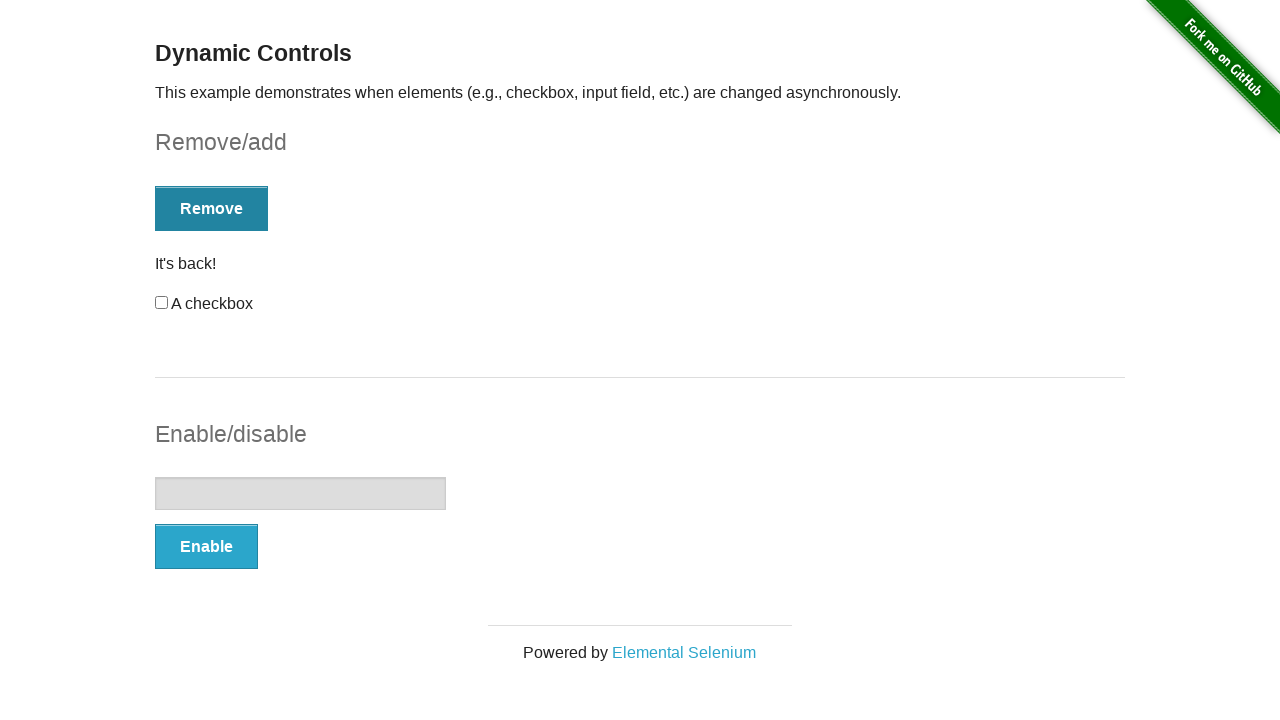

Verified message element is visible
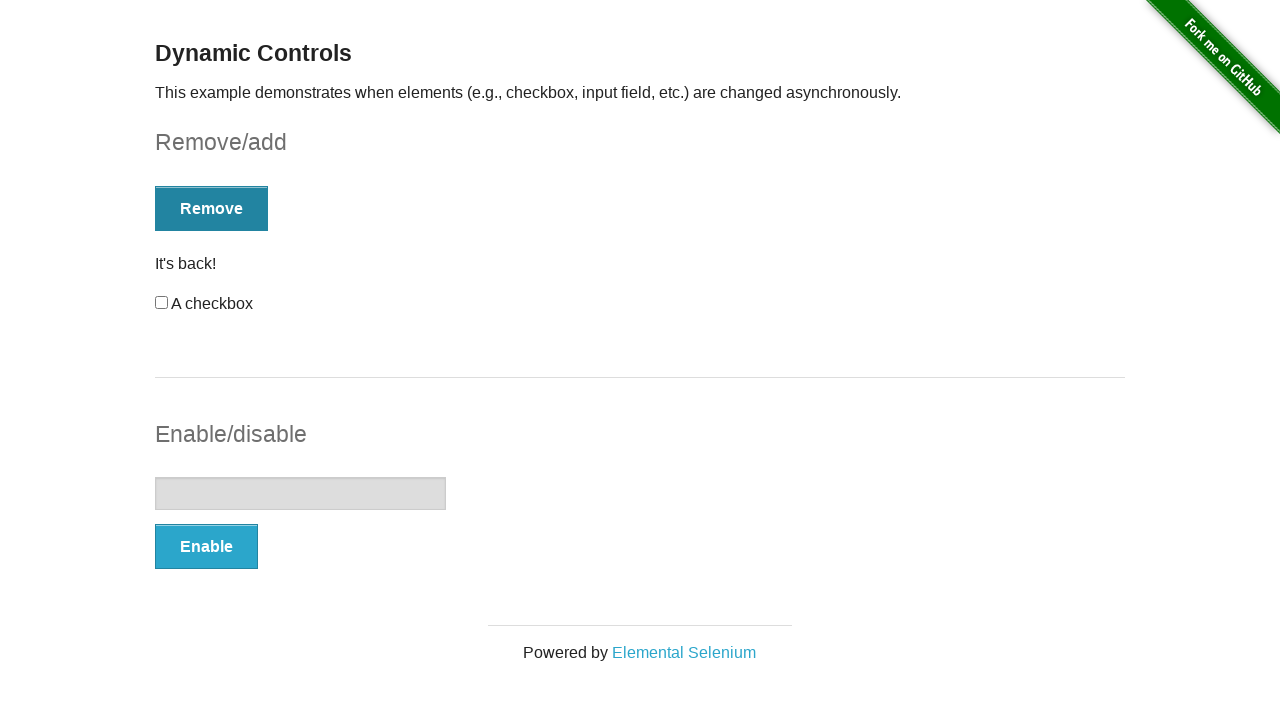

Retrieved and printed message text content
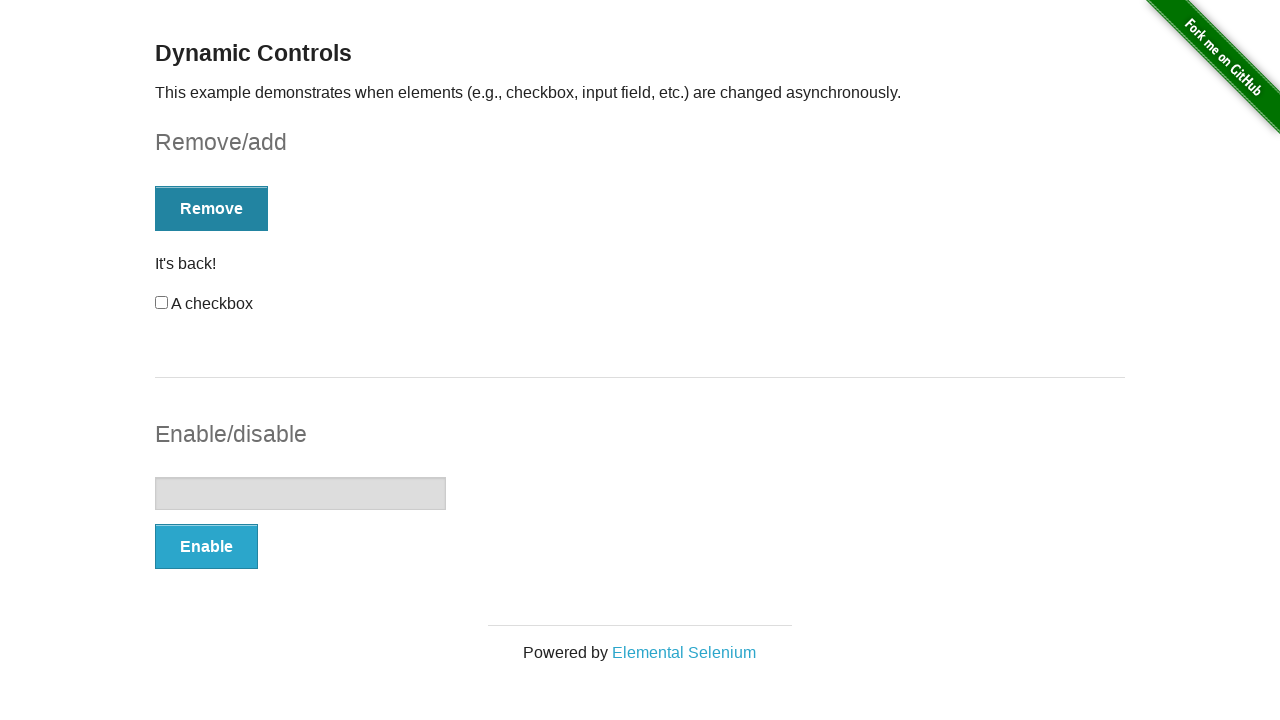

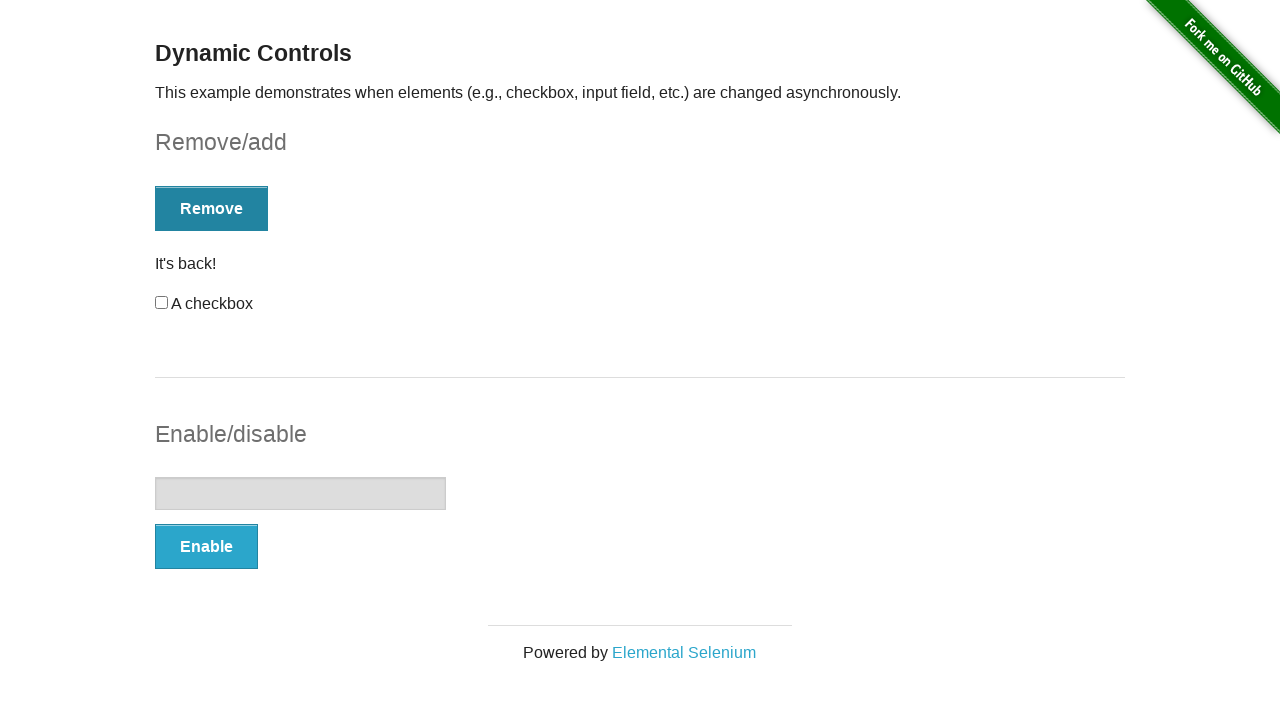